Tests window handling by clicking a link that opens a new window, switching to it, and verifying the title of the new window

Starting URL: https://practice.cydeo.com/windows

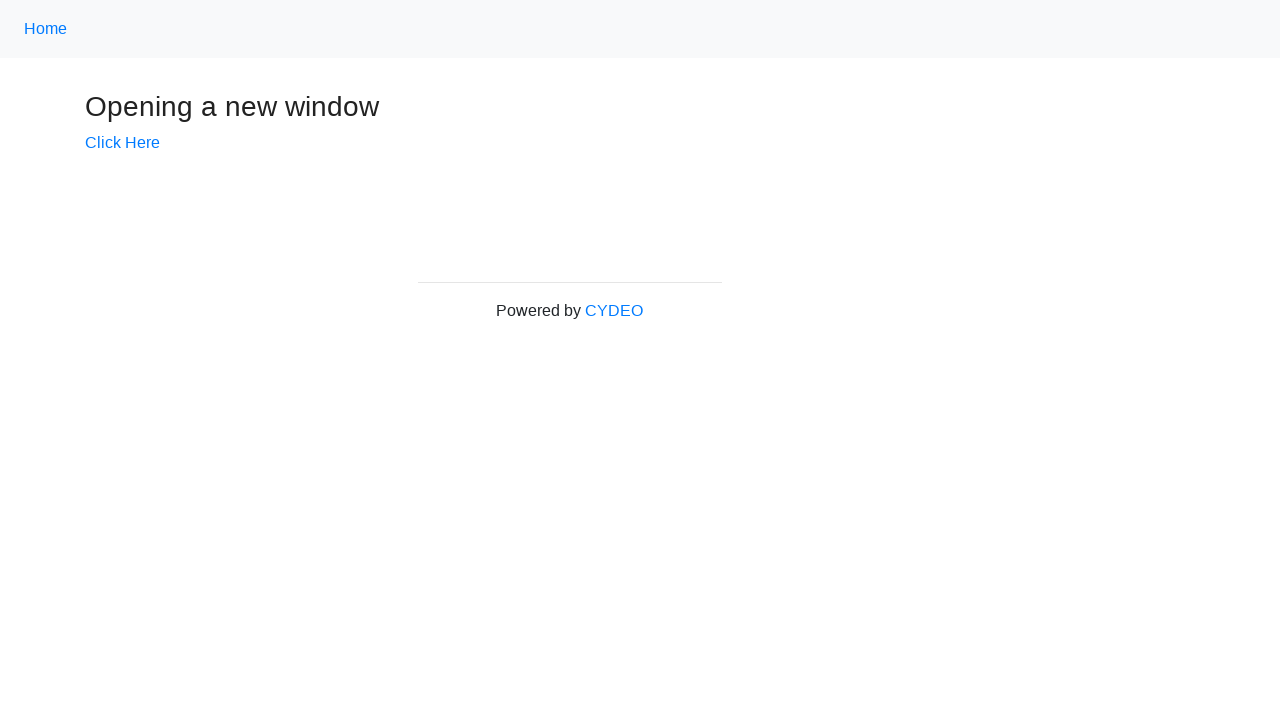

Verified main window title is 'Windows'
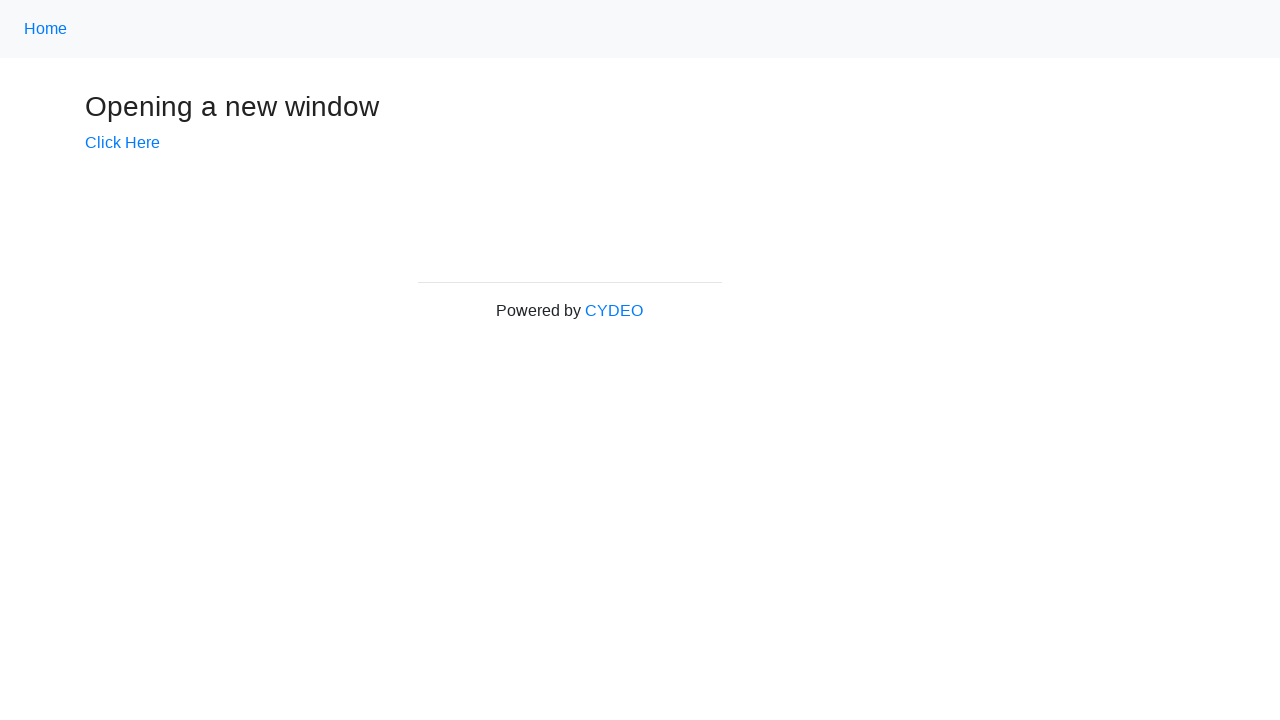

Clicked 'Click Here' link to open new window at (122, 143) on text=Click Here
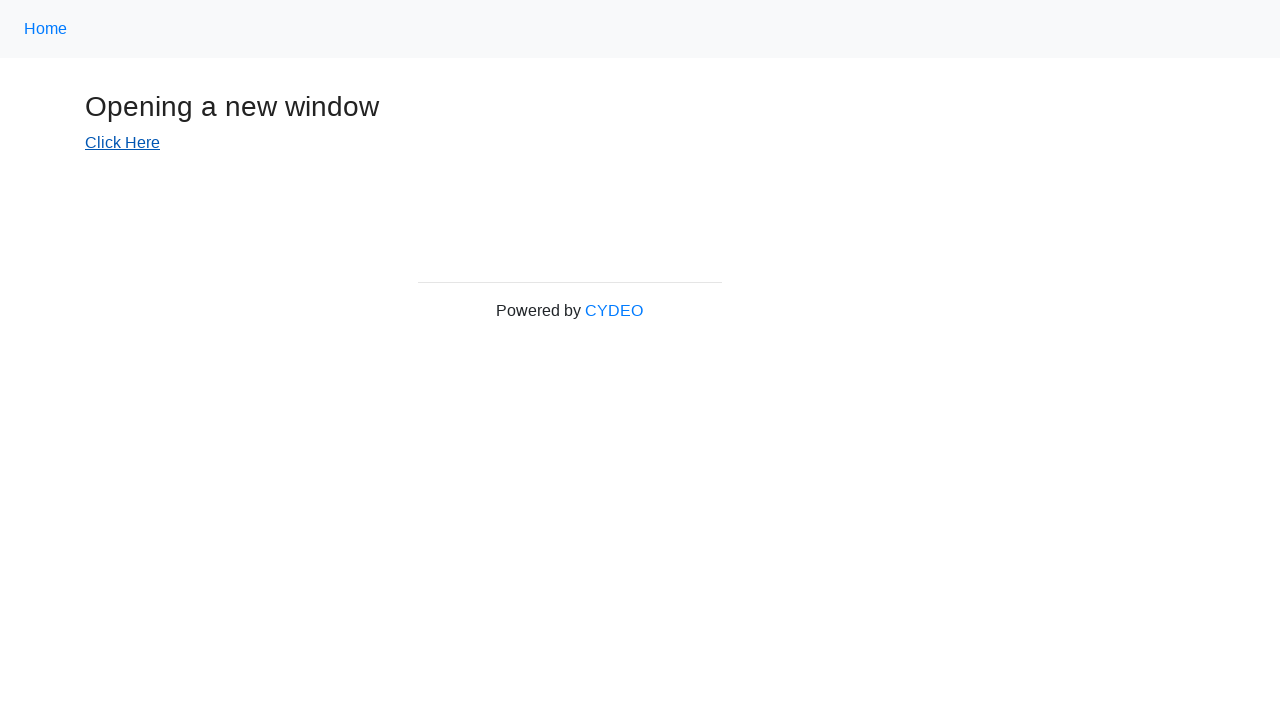

New window opened and captured
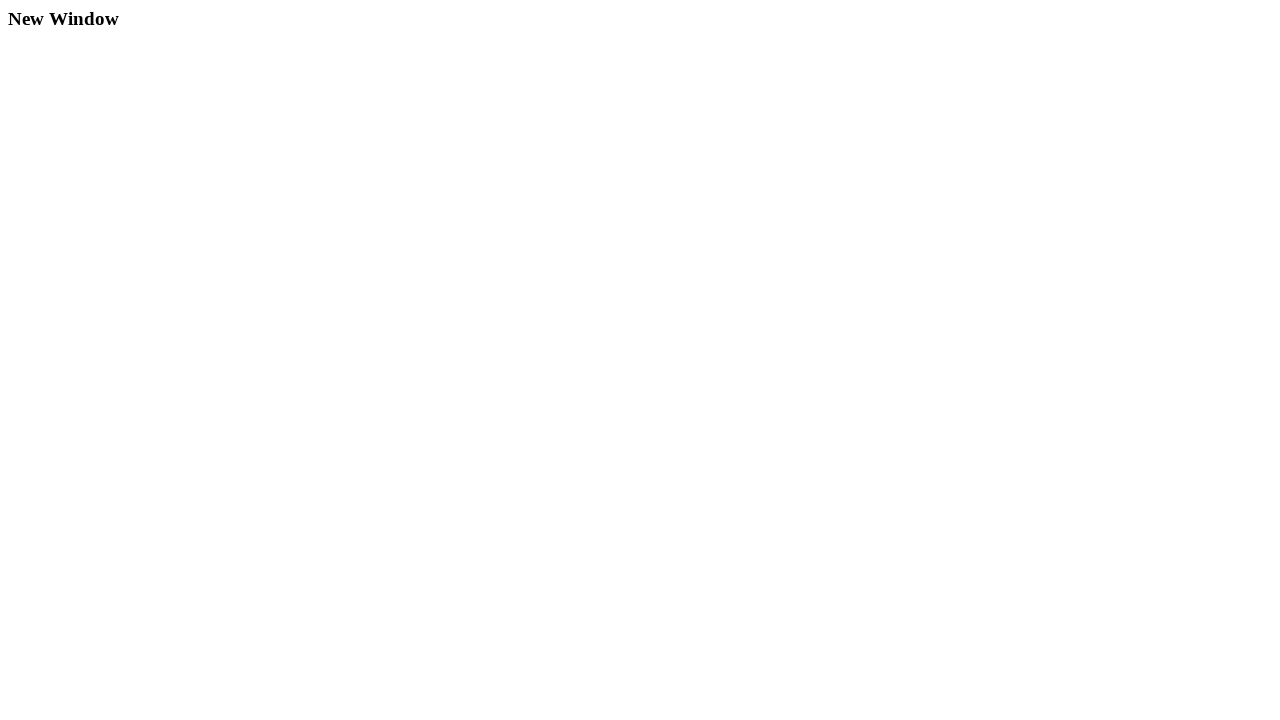

New window finished loading
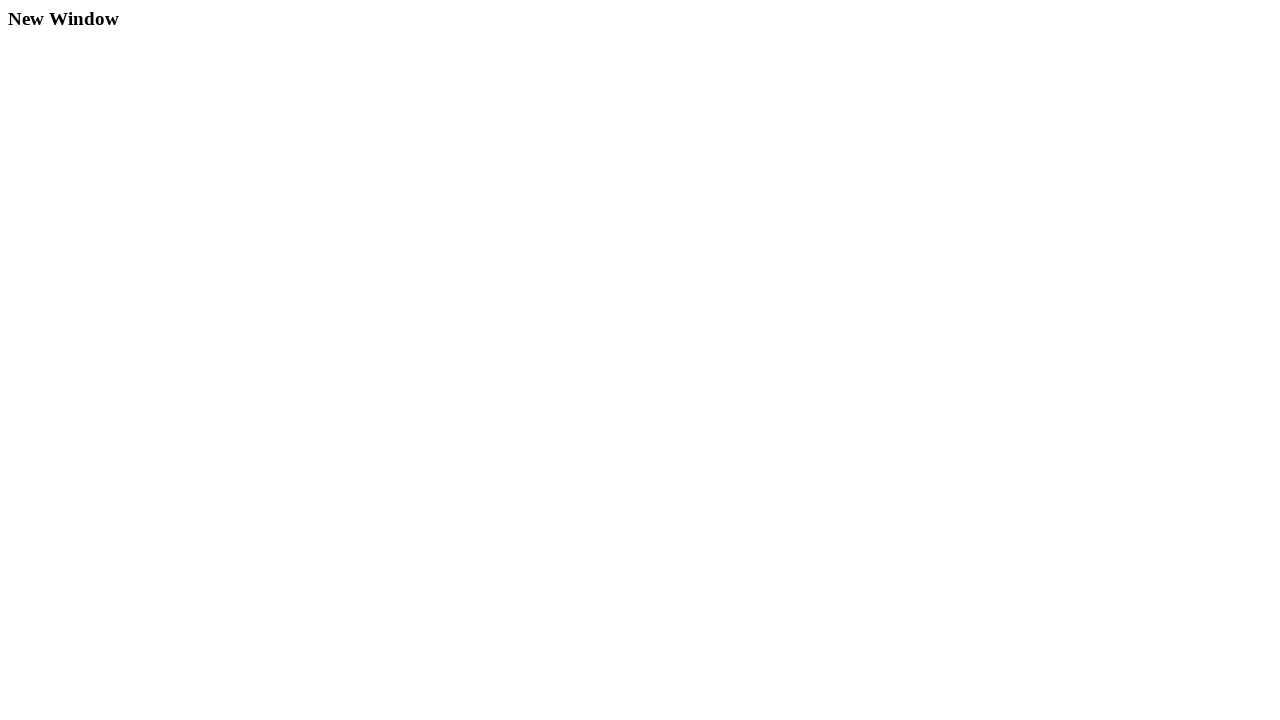

Verified new window title is 'New Window'
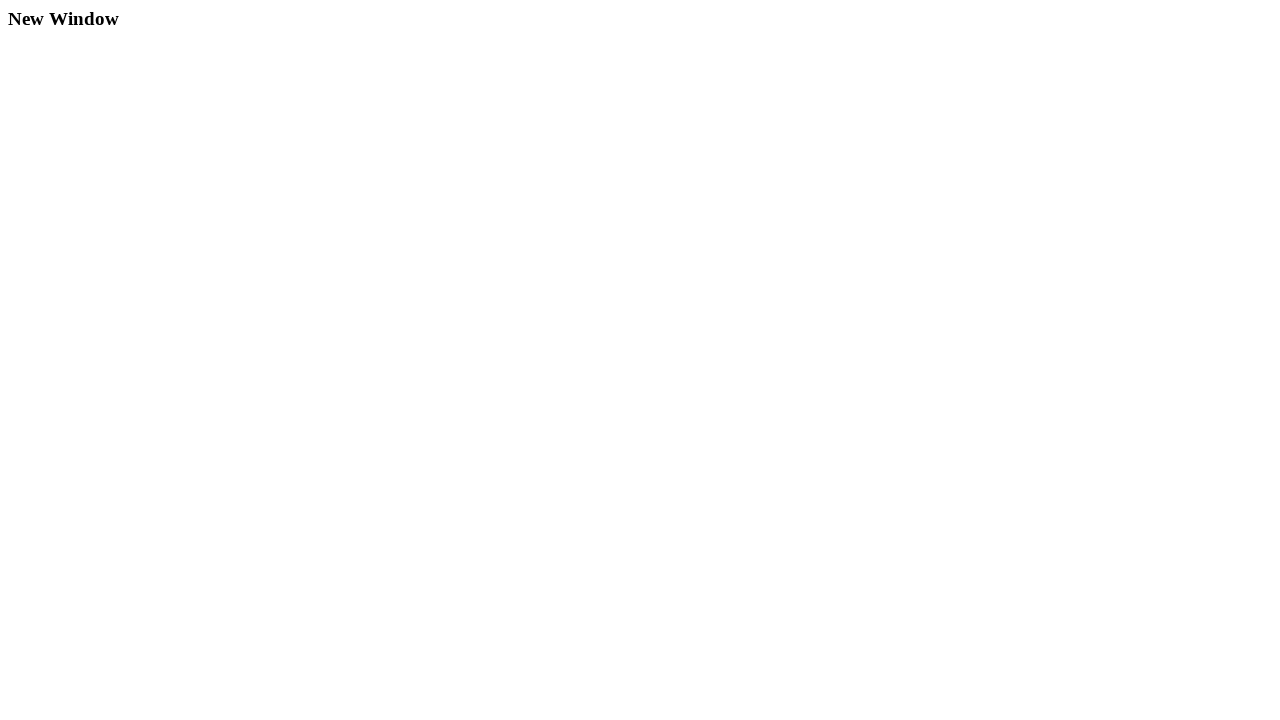

Closed the new window
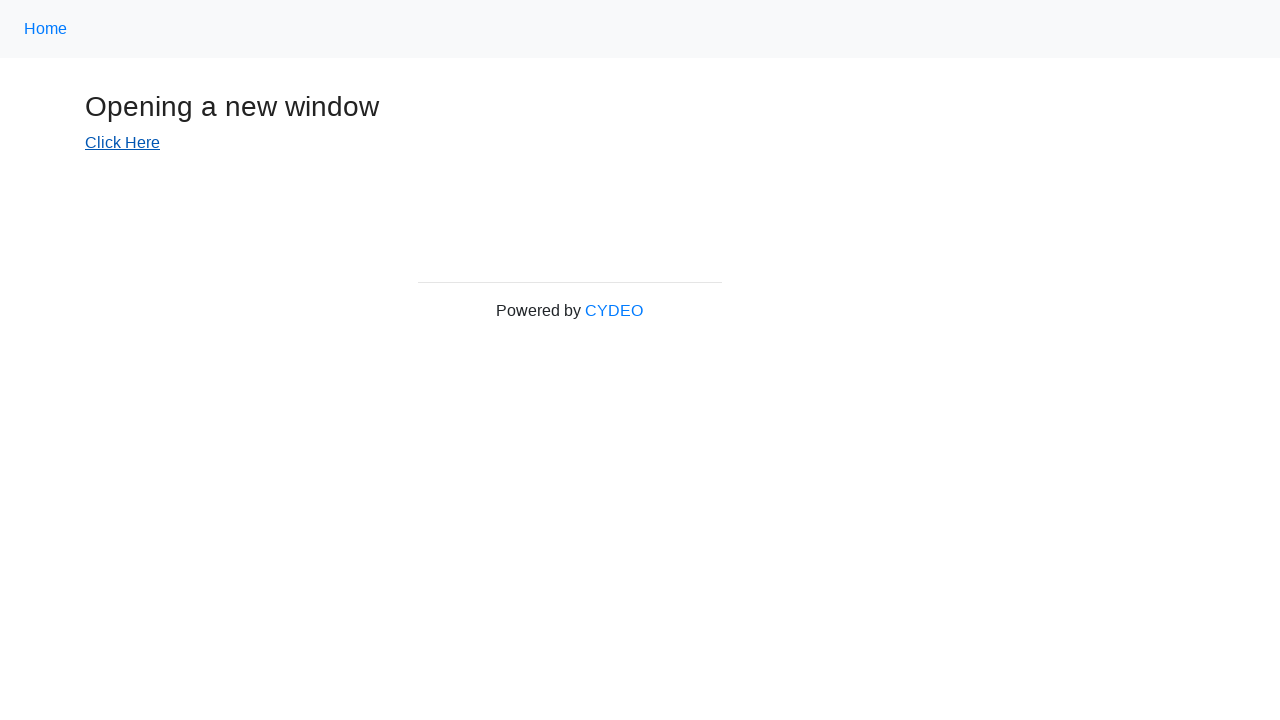

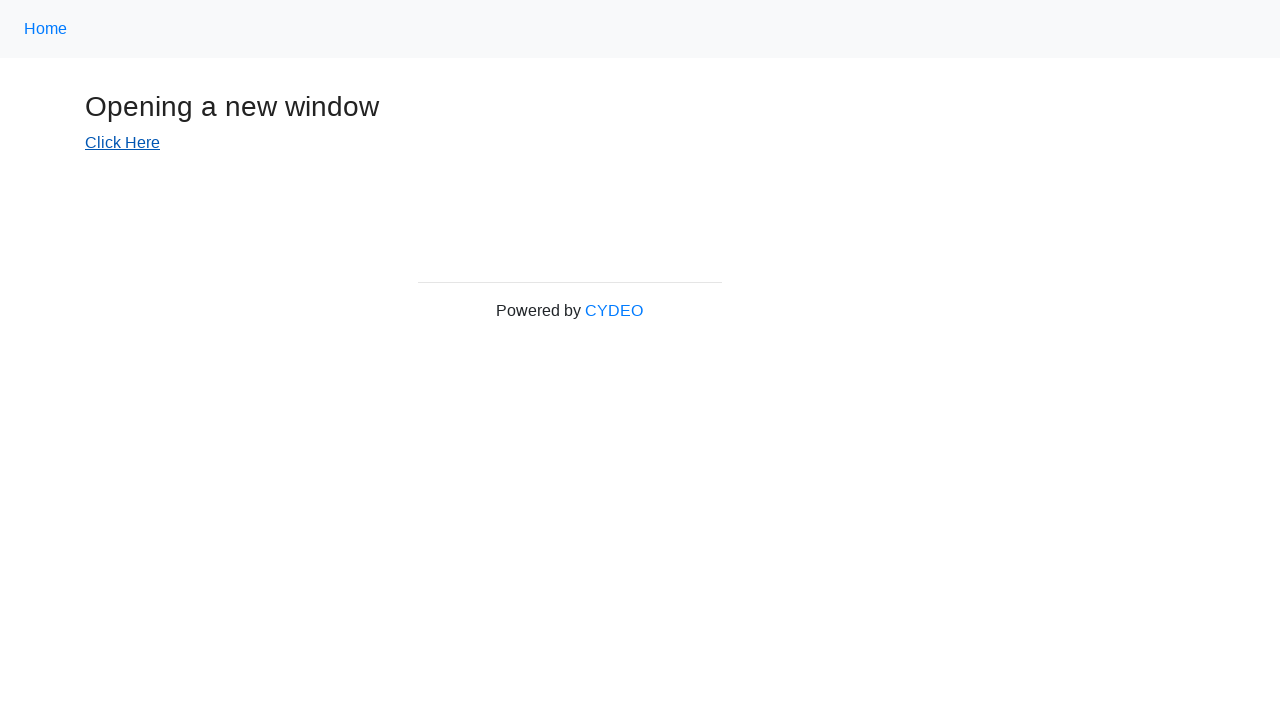